Tests DOM traversal by verifying parent elements up to the root element for specific elements

Starting URL: https://rahulshettyacademy.com/seleniumPractise/#/

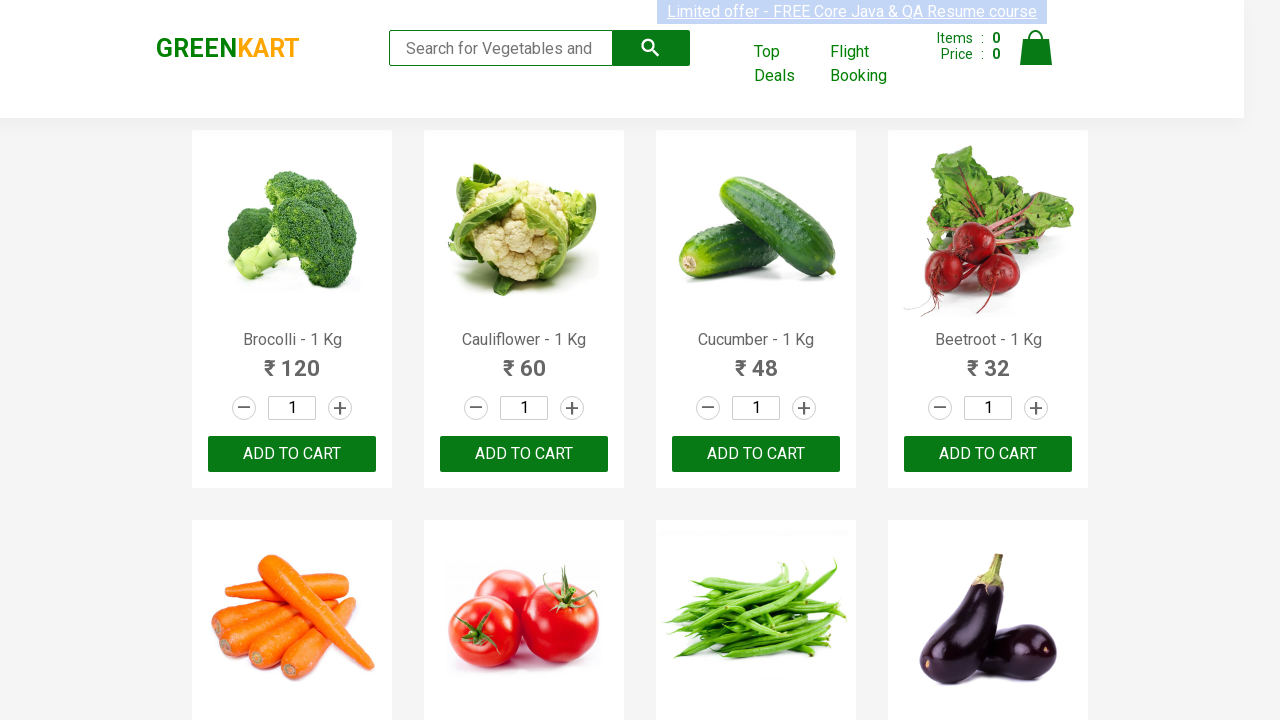

Waited for offers link to be present in DOM
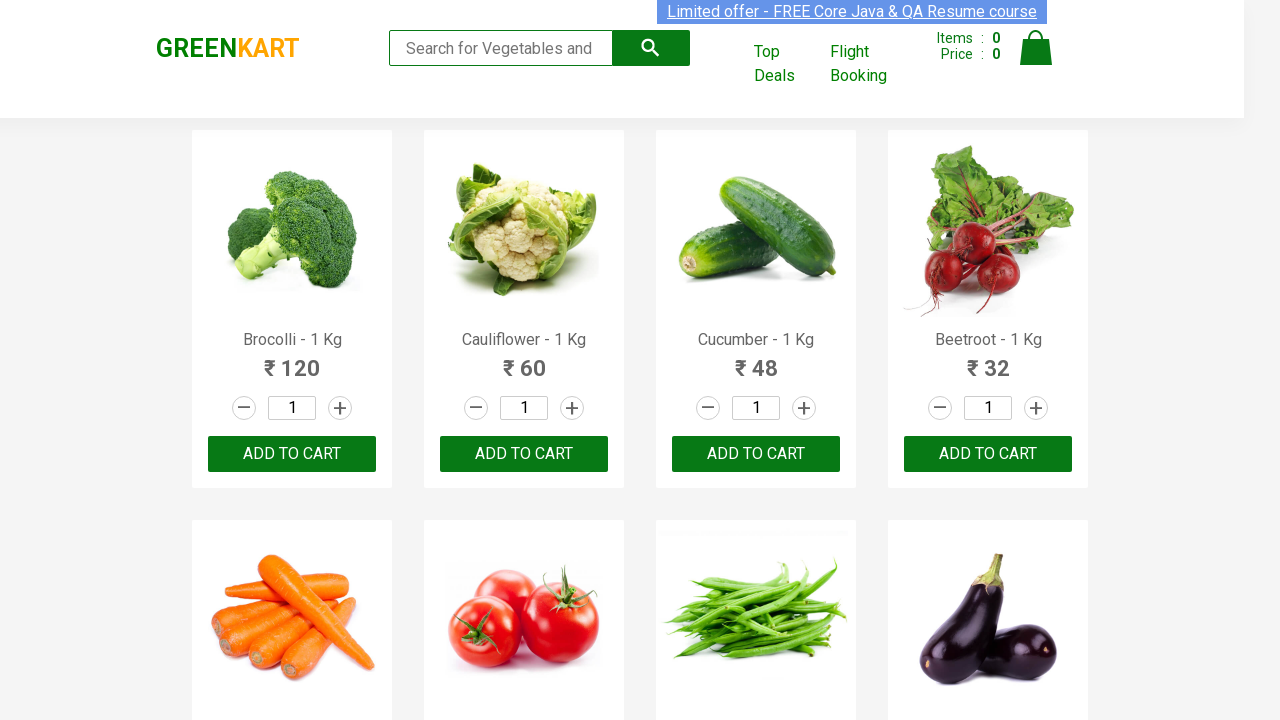

Located offers link element
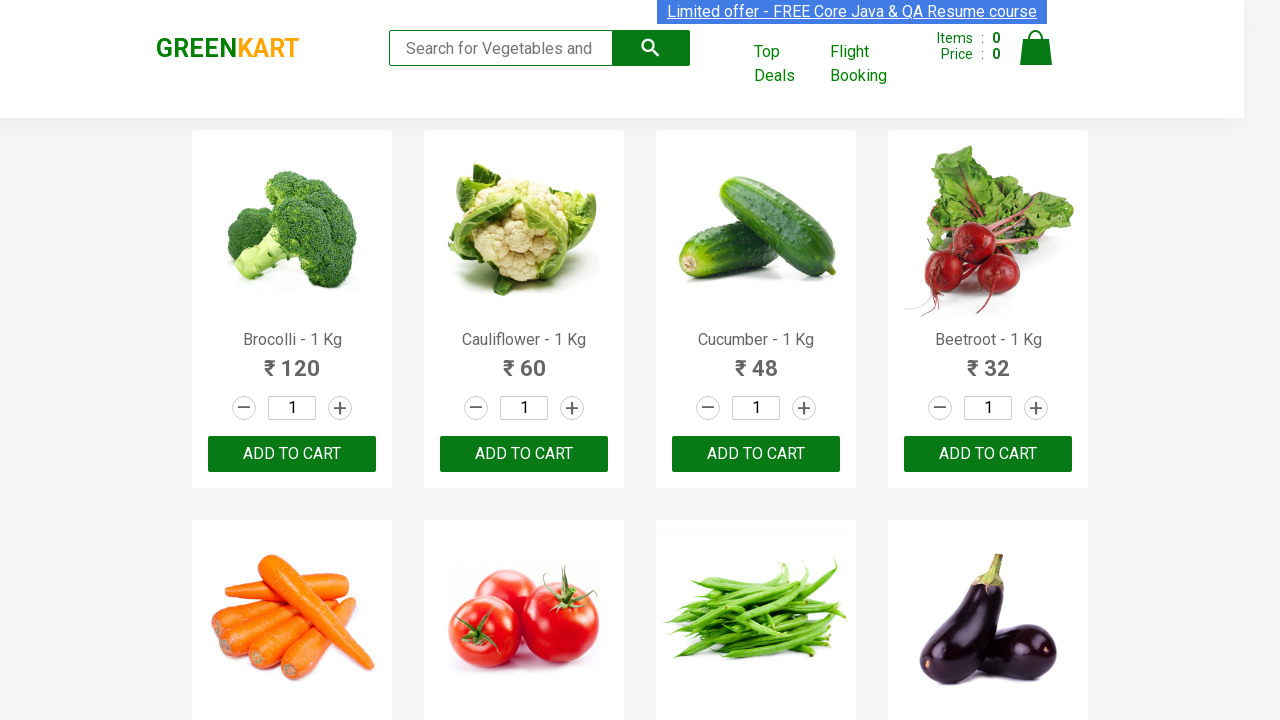

Verified offers link is visible
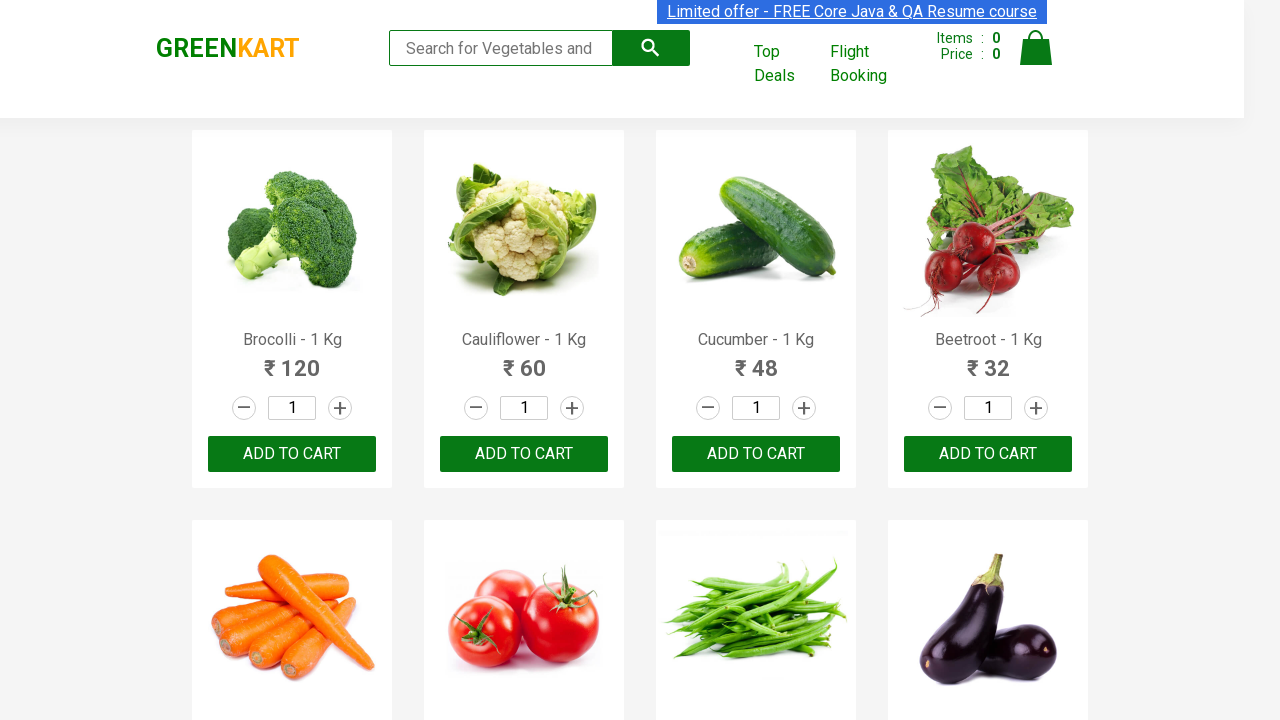

Located cart-info parent element
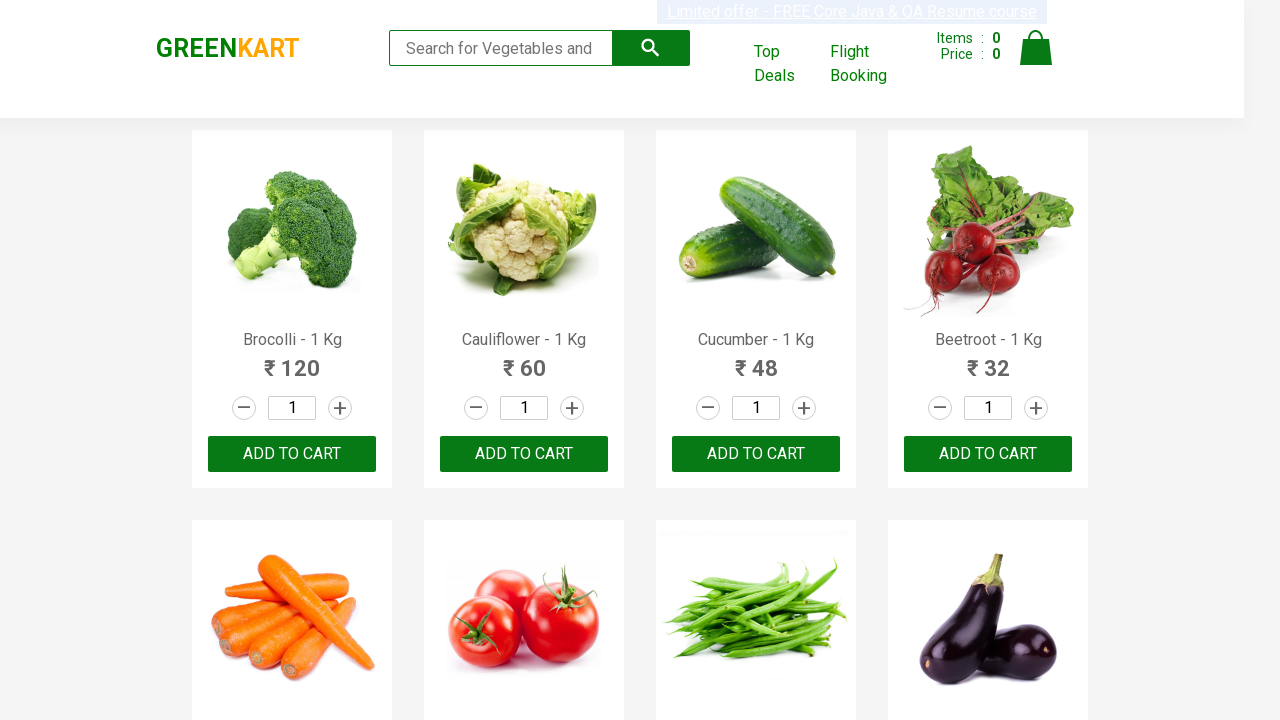

Verified cart-info element is visible
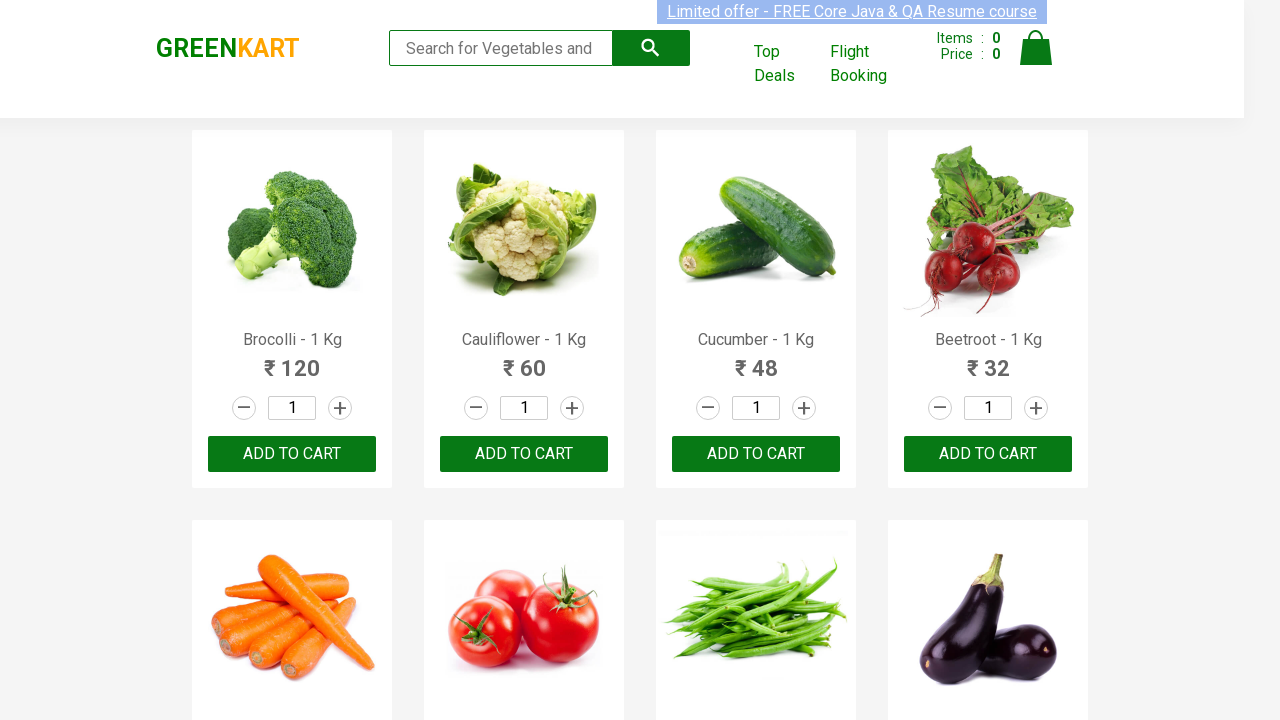

Located root element - the topmost parent in DOM hierarchy
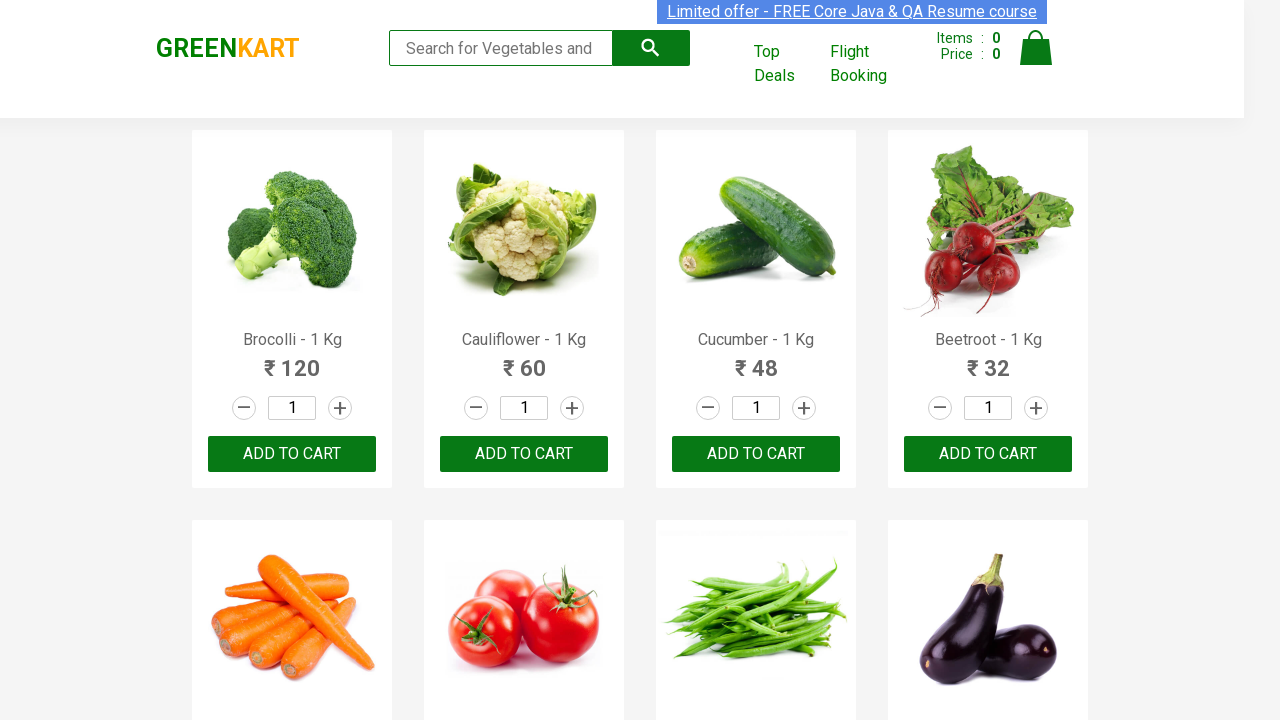

Verified root element is visible, confirming DOM traversal from child to root parent
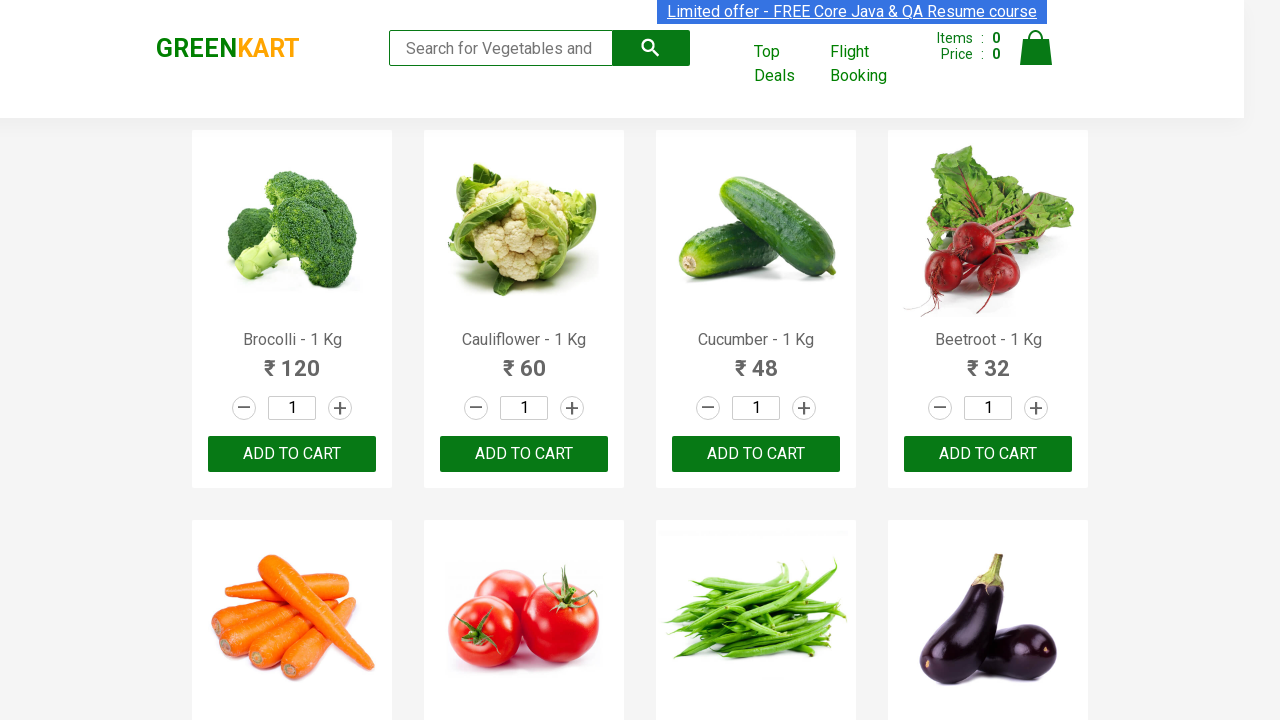

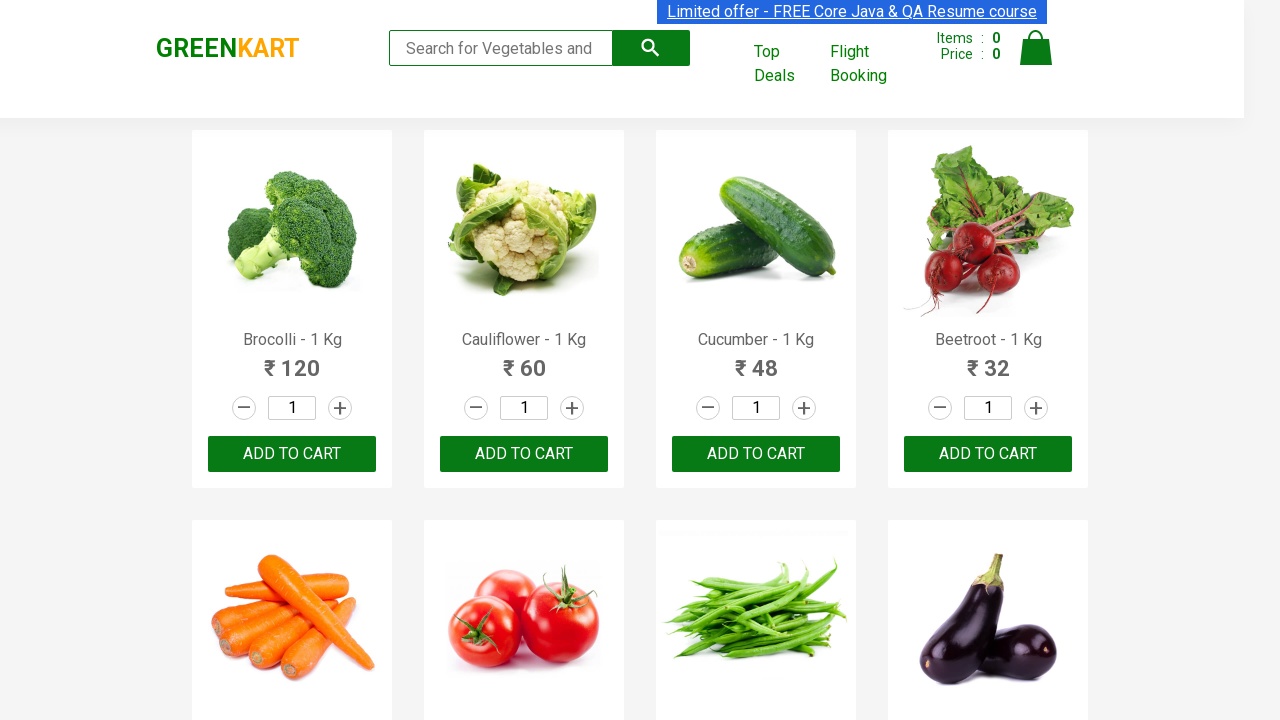